Tests the Radio Button functionality by selecting the "Impressive" option

Starting URL: https://demoqa.com/

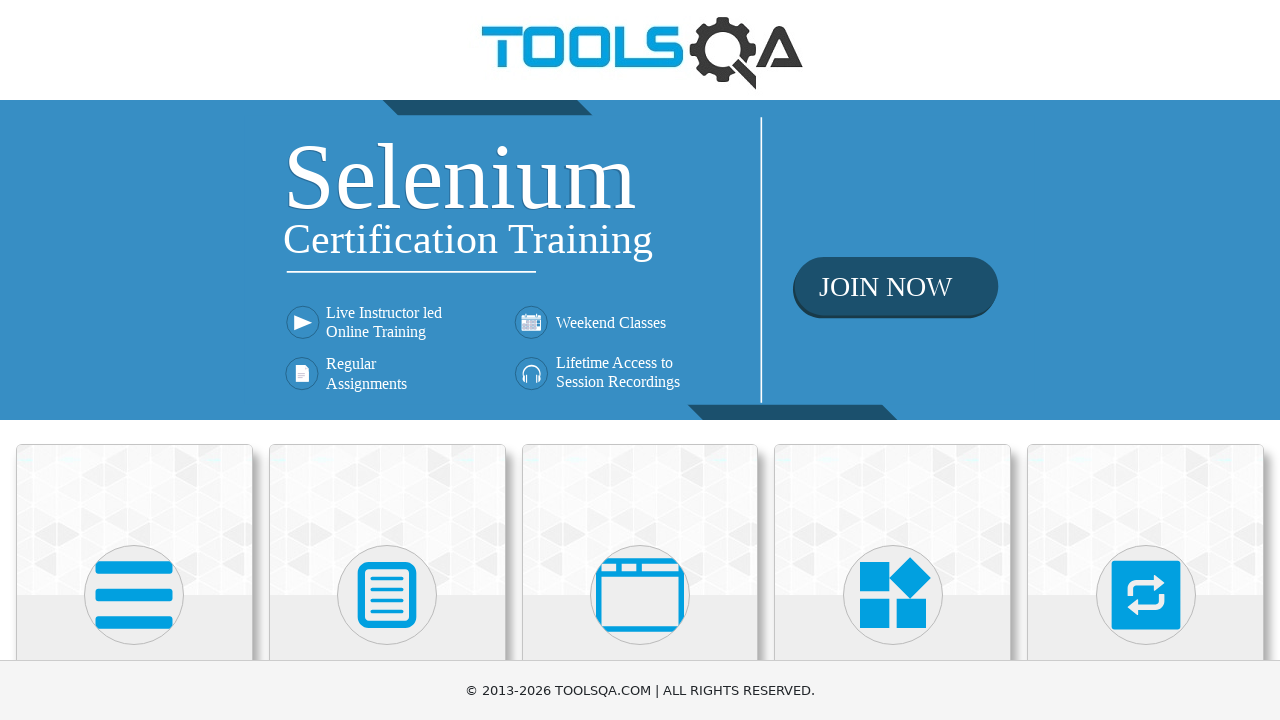

Clicked on Elements card at (134, 360) on text=Elements
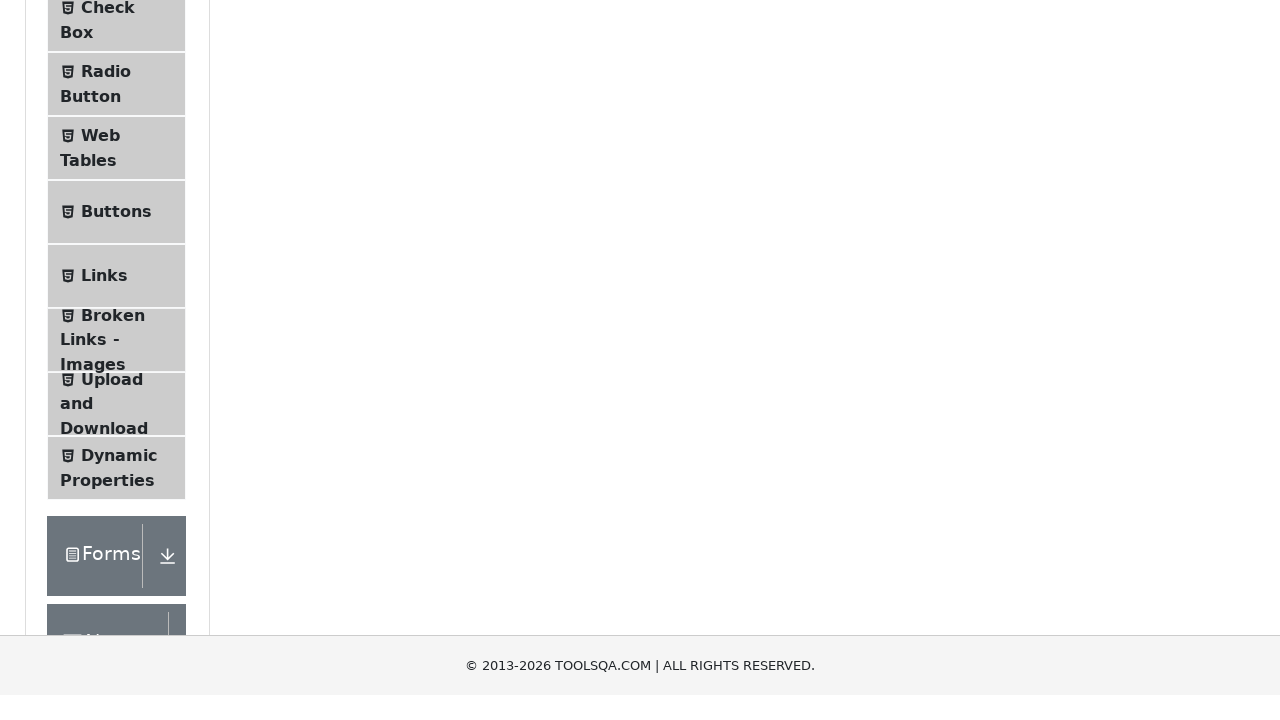

Clicked on Radio Button menu item at (106, 376) on text=Radio Button
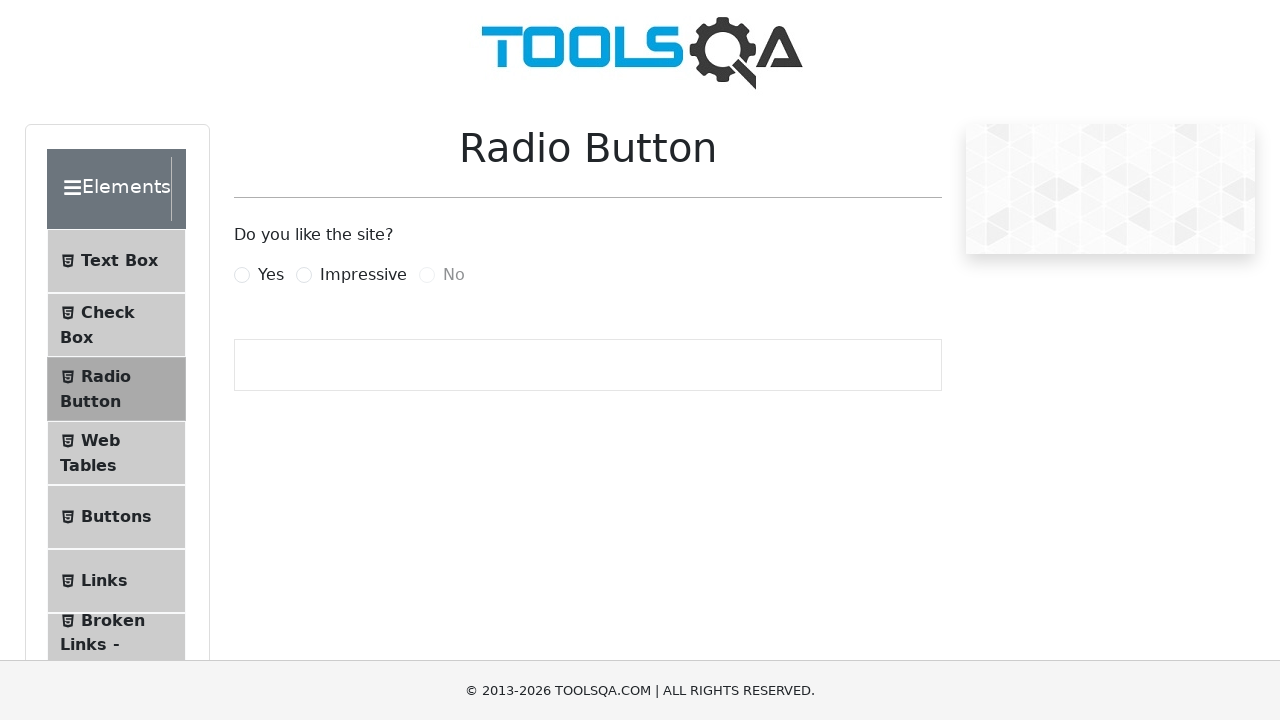

Selected the Impressive radio button option at (363, 275) on label[for='impressiveRadio']
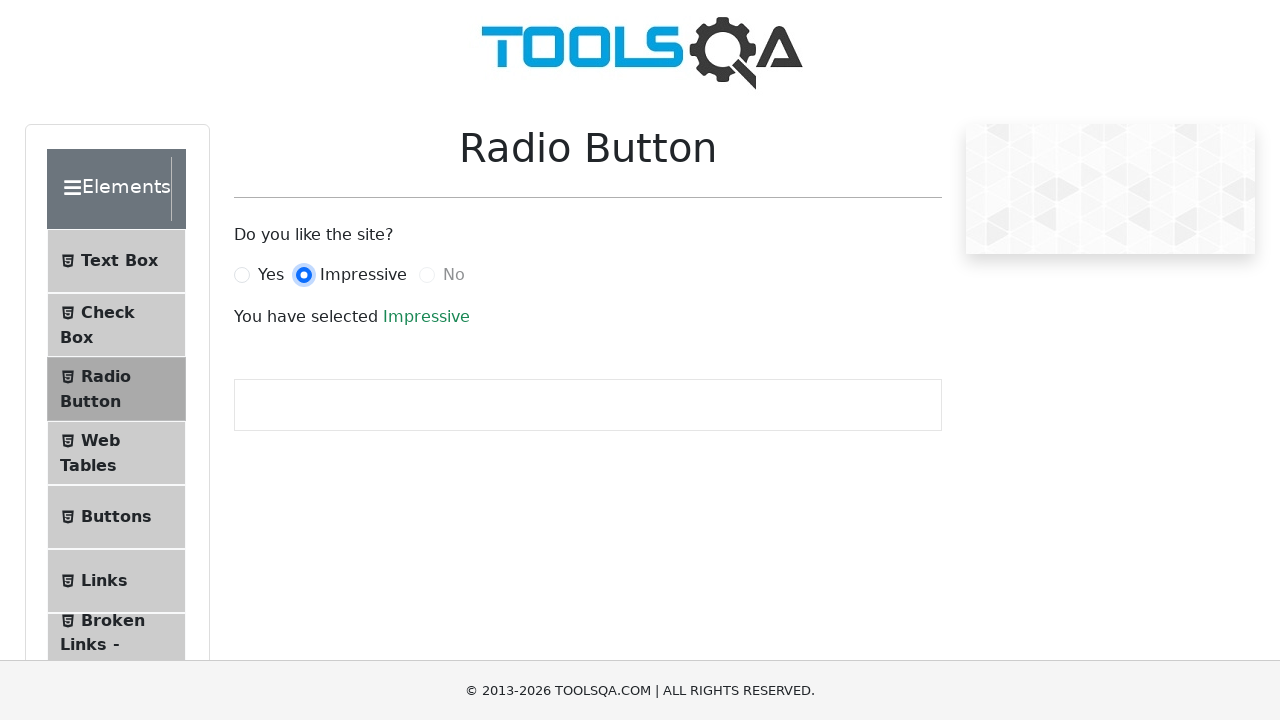

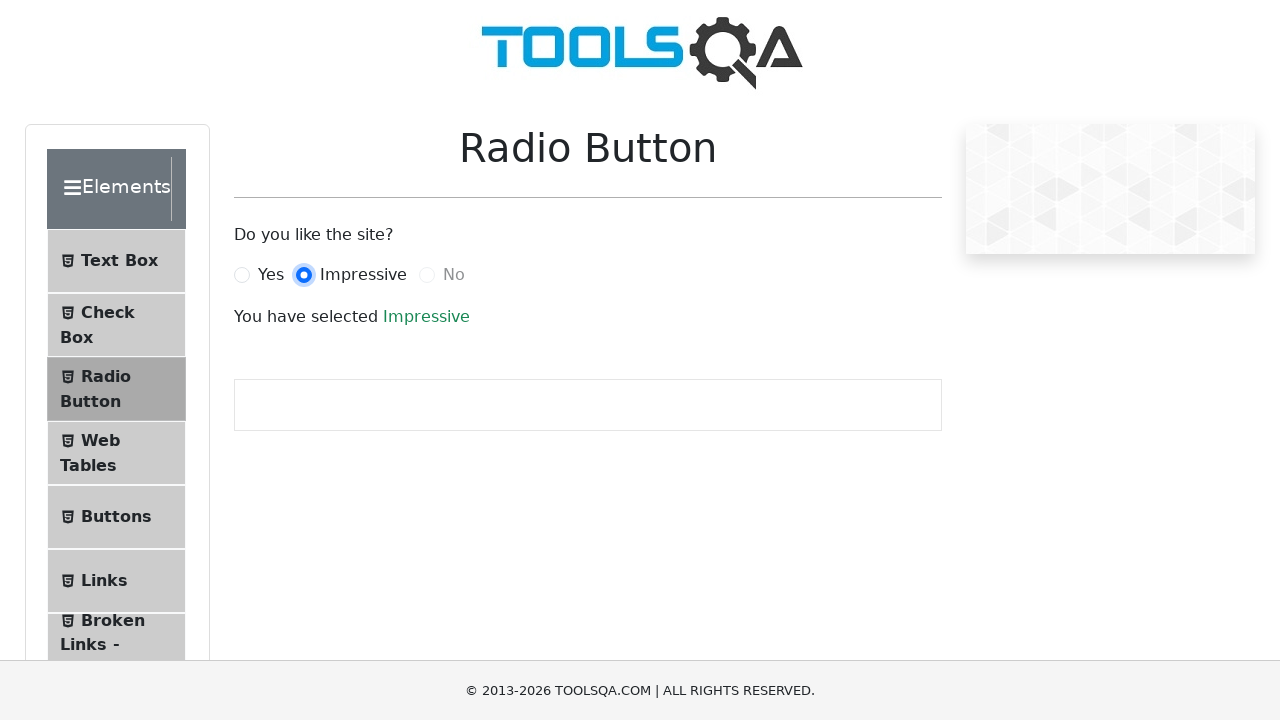